Navigates through the books.toscrape.com website by clicking the "next" pagination button to browse through multiple pages of book listings.

Starting URL: https://books.toscrape.com/

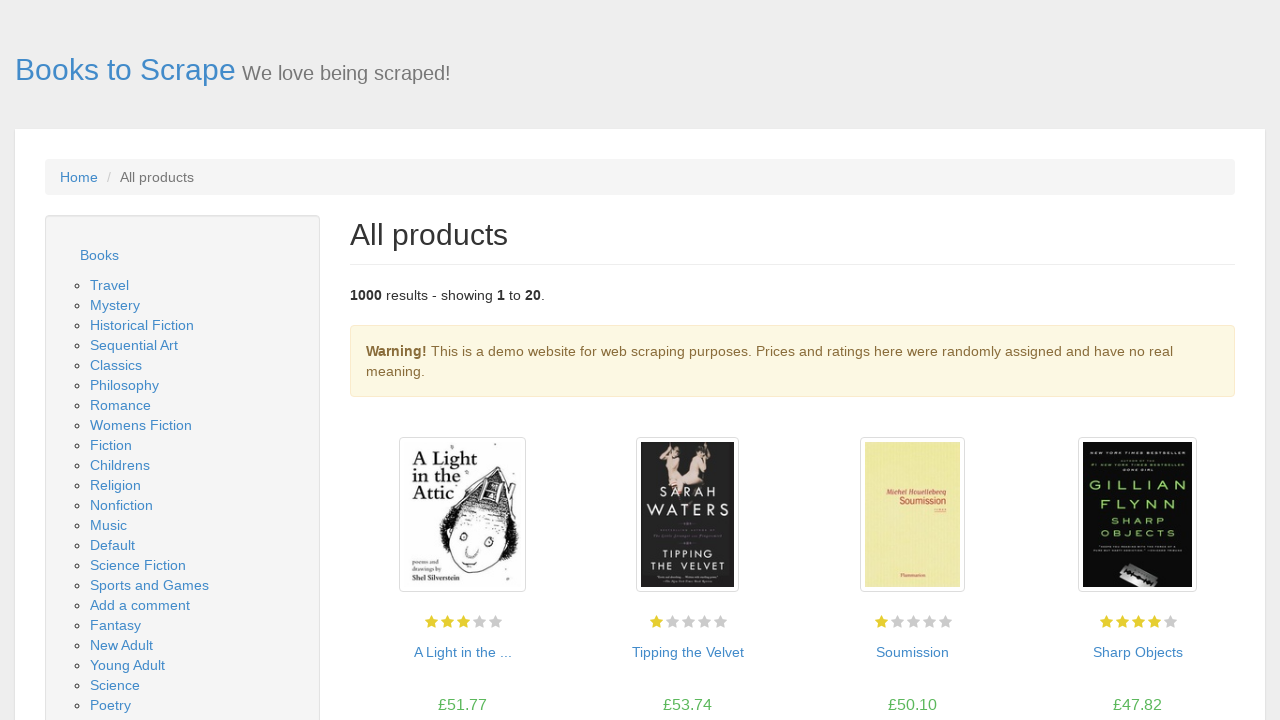

Waited for book listings to load on the main page
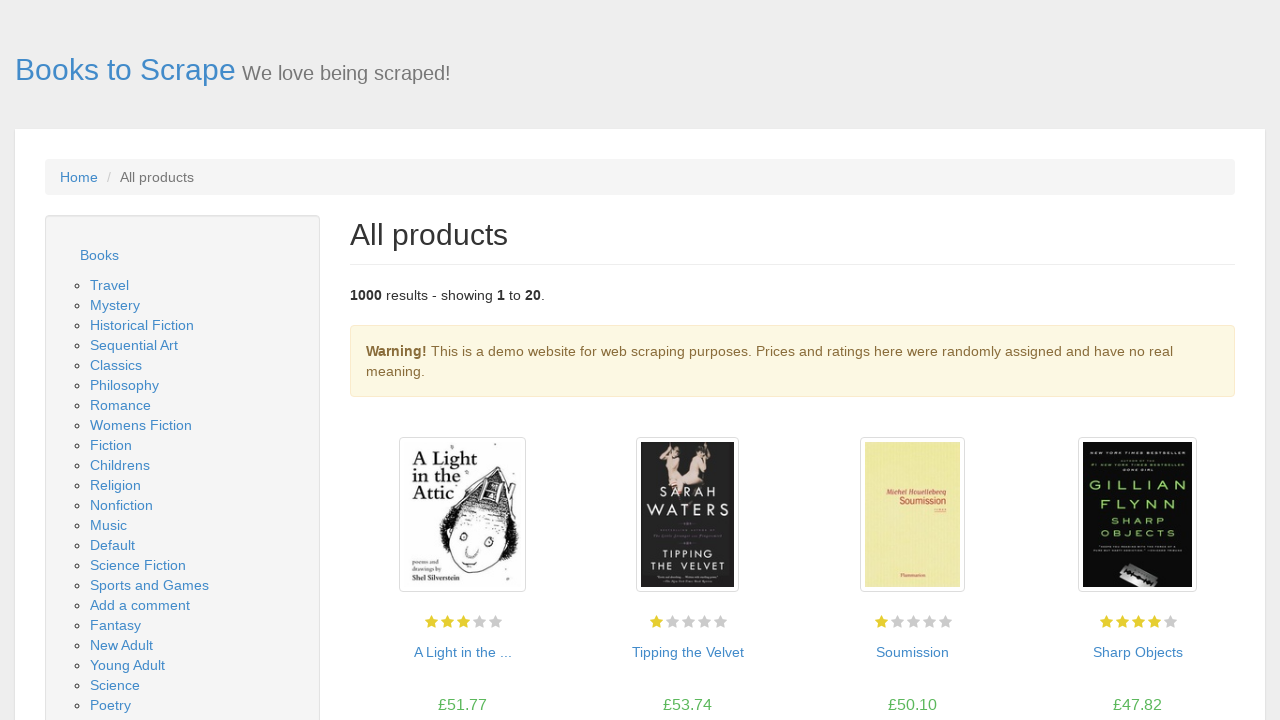

Clicked on a book to view its details at (462, 652) on h3 a
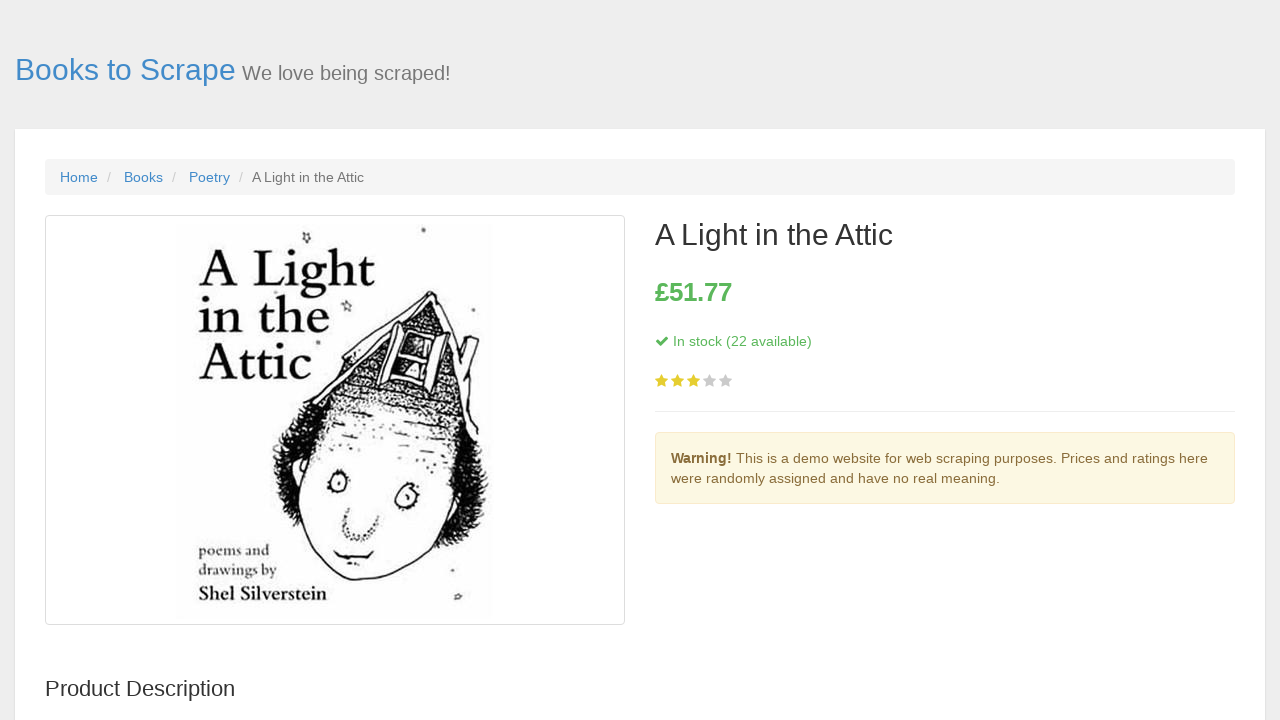

Waited for book detail page to load
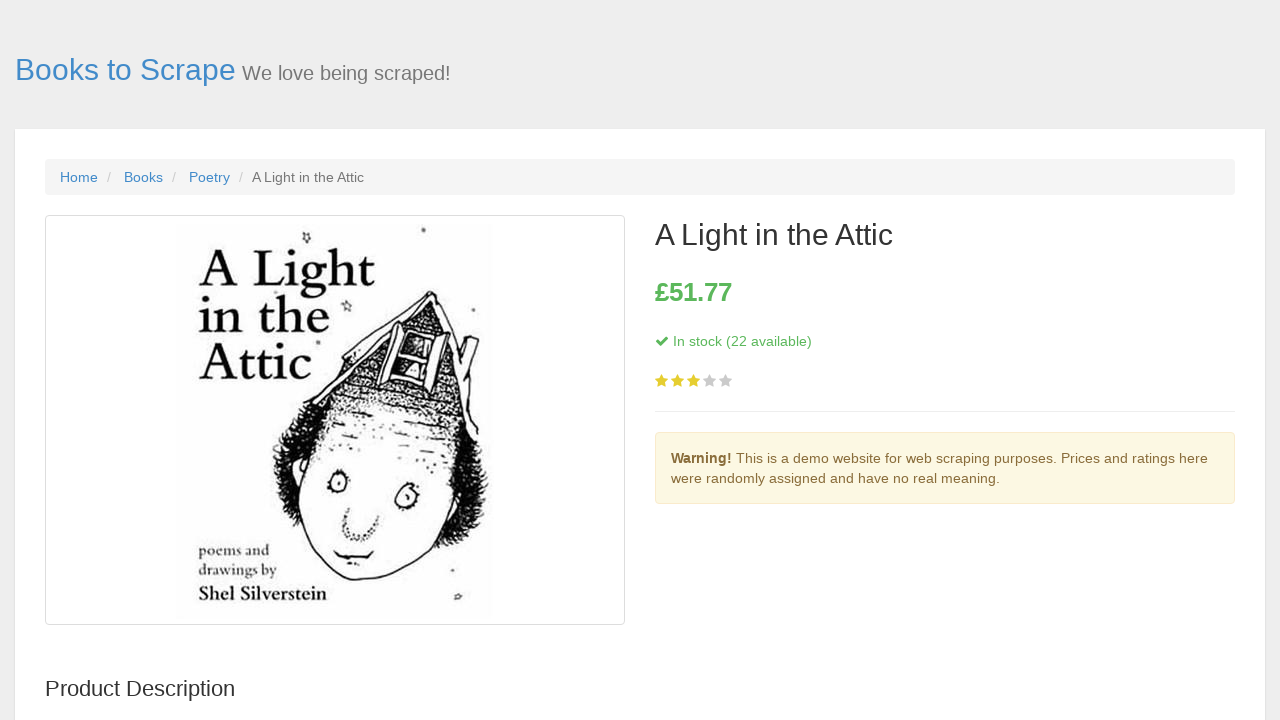

Navigated back to the main page
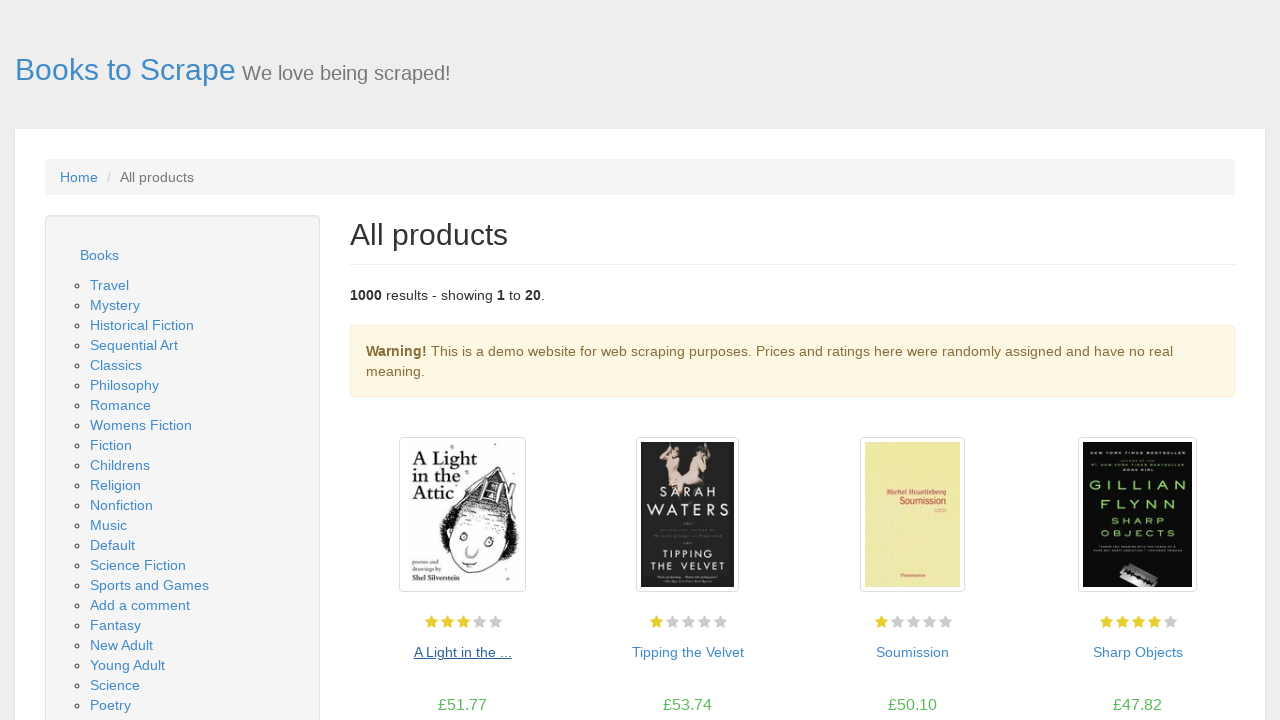

Waited for pagination controls to load
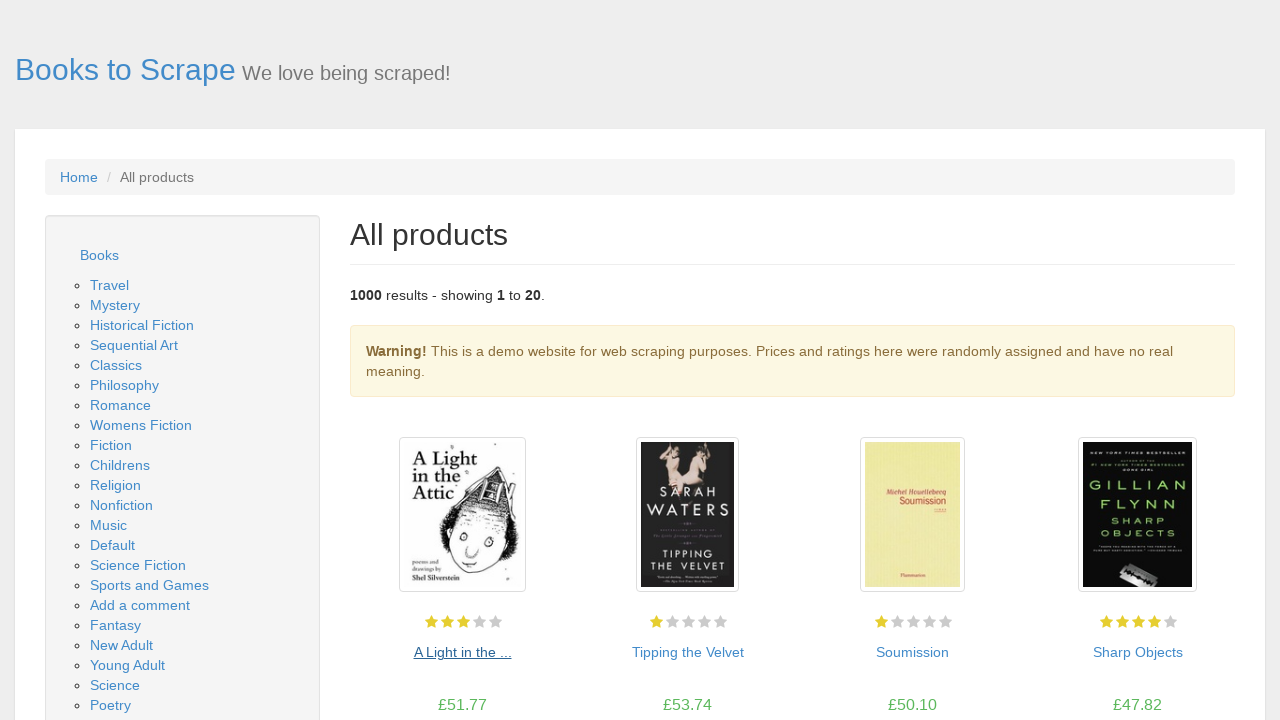

Clicked next button to navigate to page 2 at (1206, 654) on li.next a
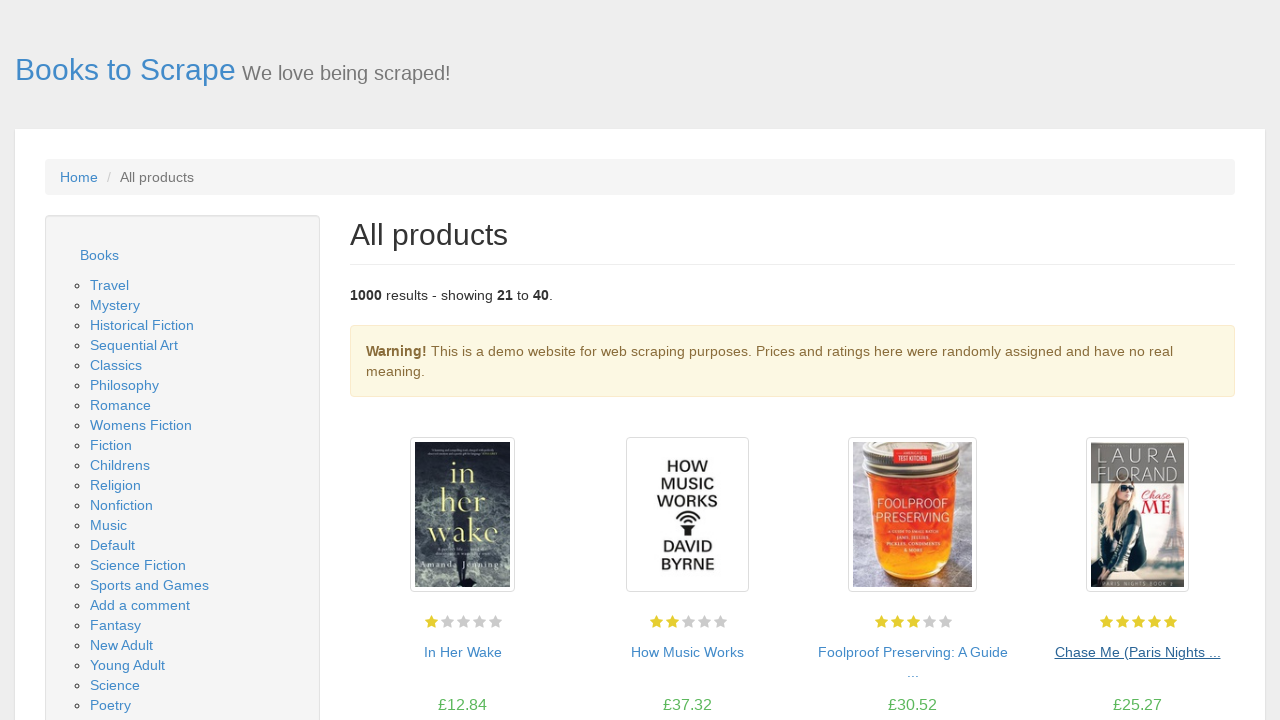

Waited for page 2 book listings to load
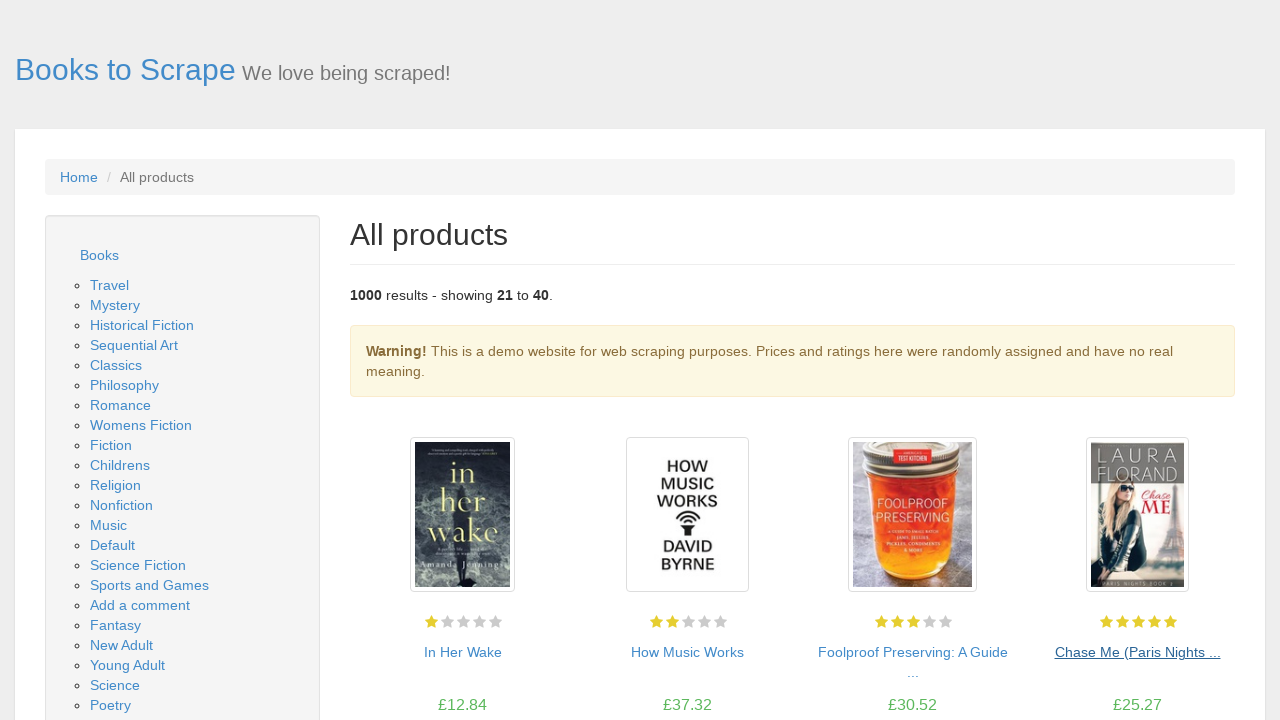

Clicked next button to navigate to page 3 at (1206, 654) on li.next a
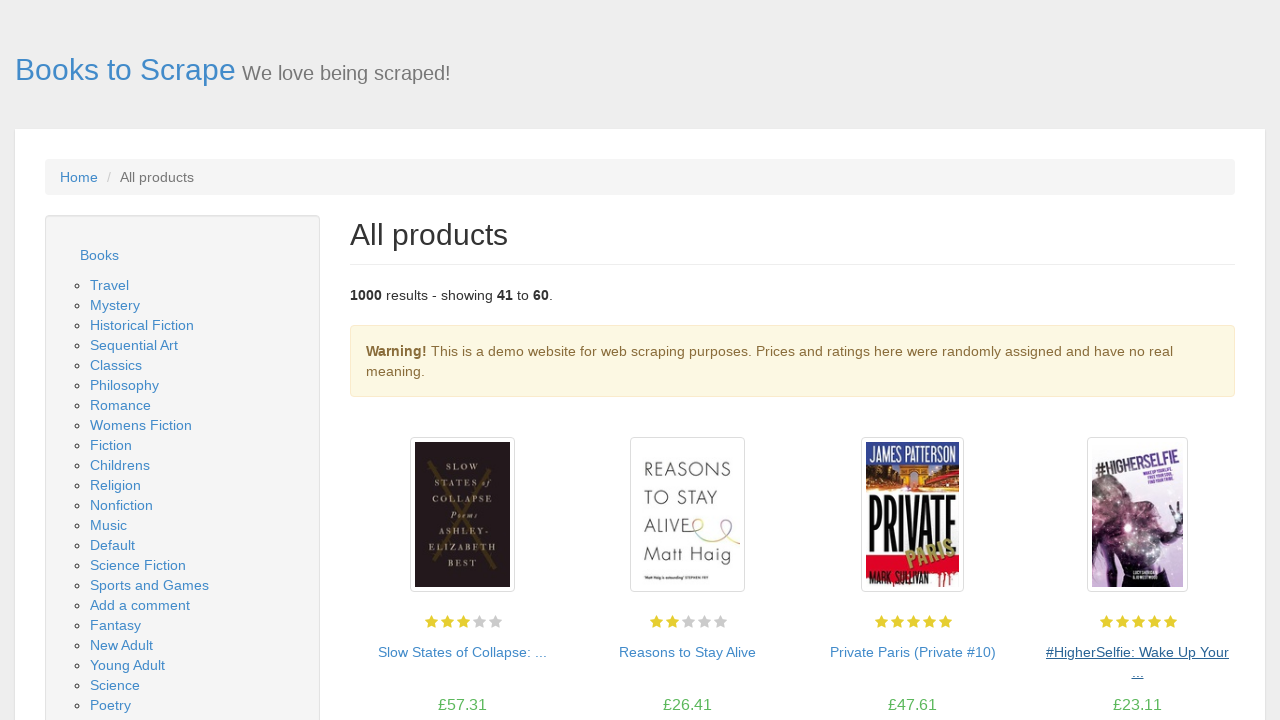

Waited for page 3 book listings to load
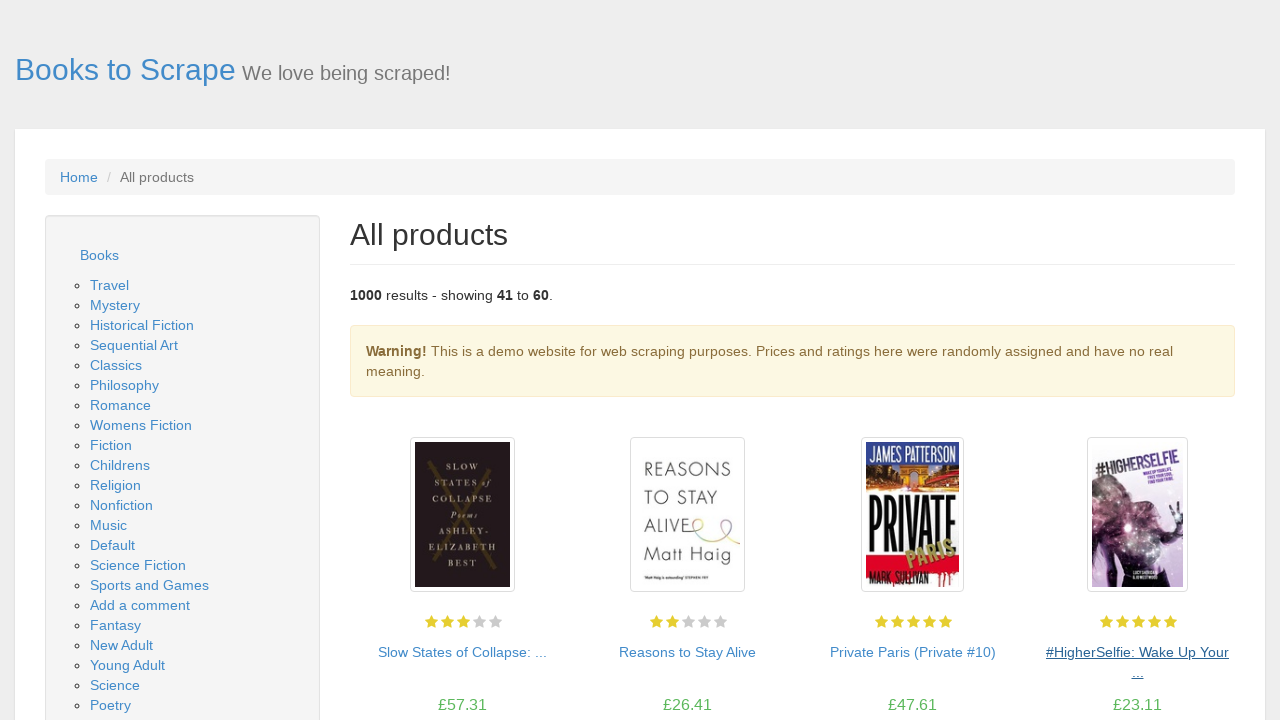

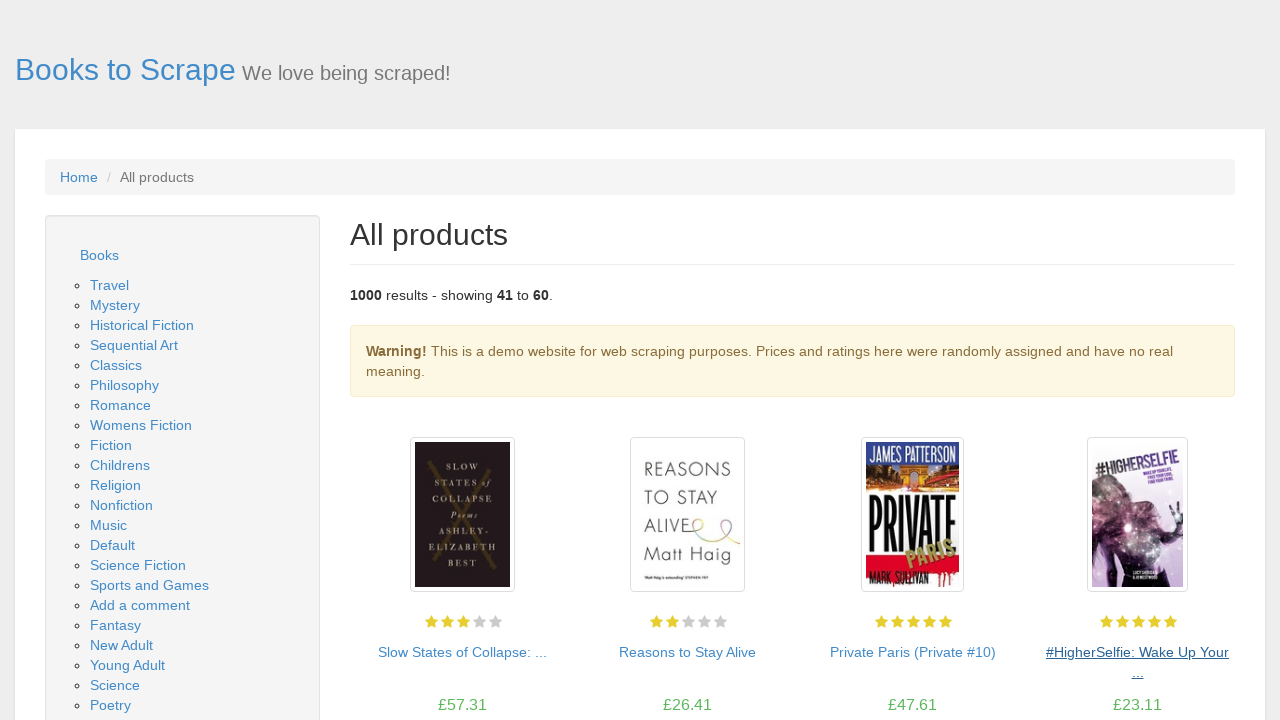